Tests simple drag and drop functionality by dragging an element onto a drop target and verifying the drop was successful.

Starting URL: https://demoqa.com/droppable

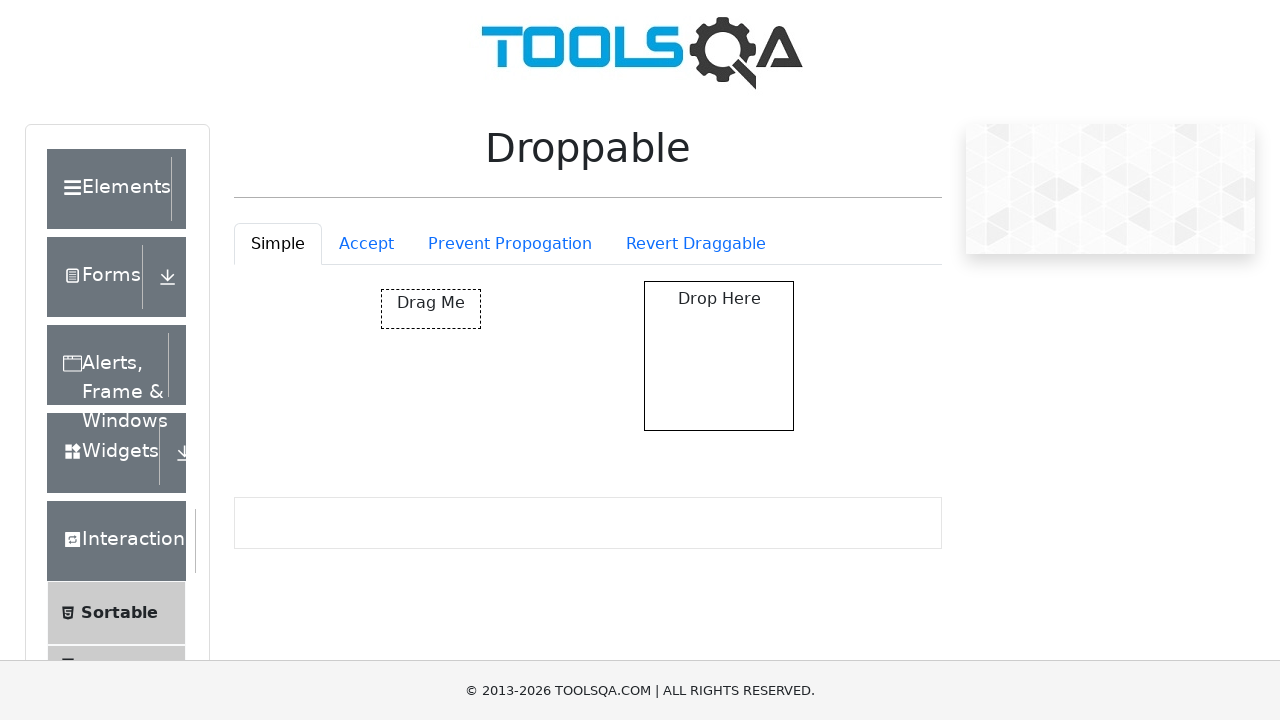

Located draggable element
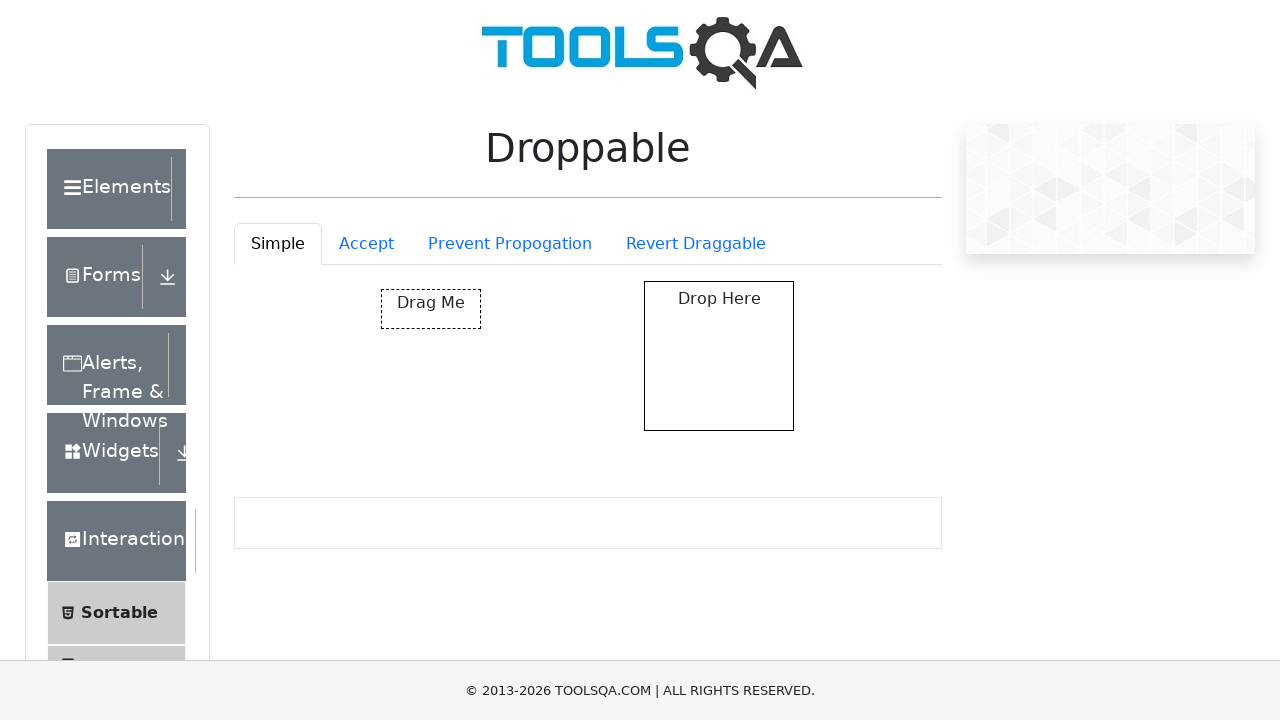

Located drop target element
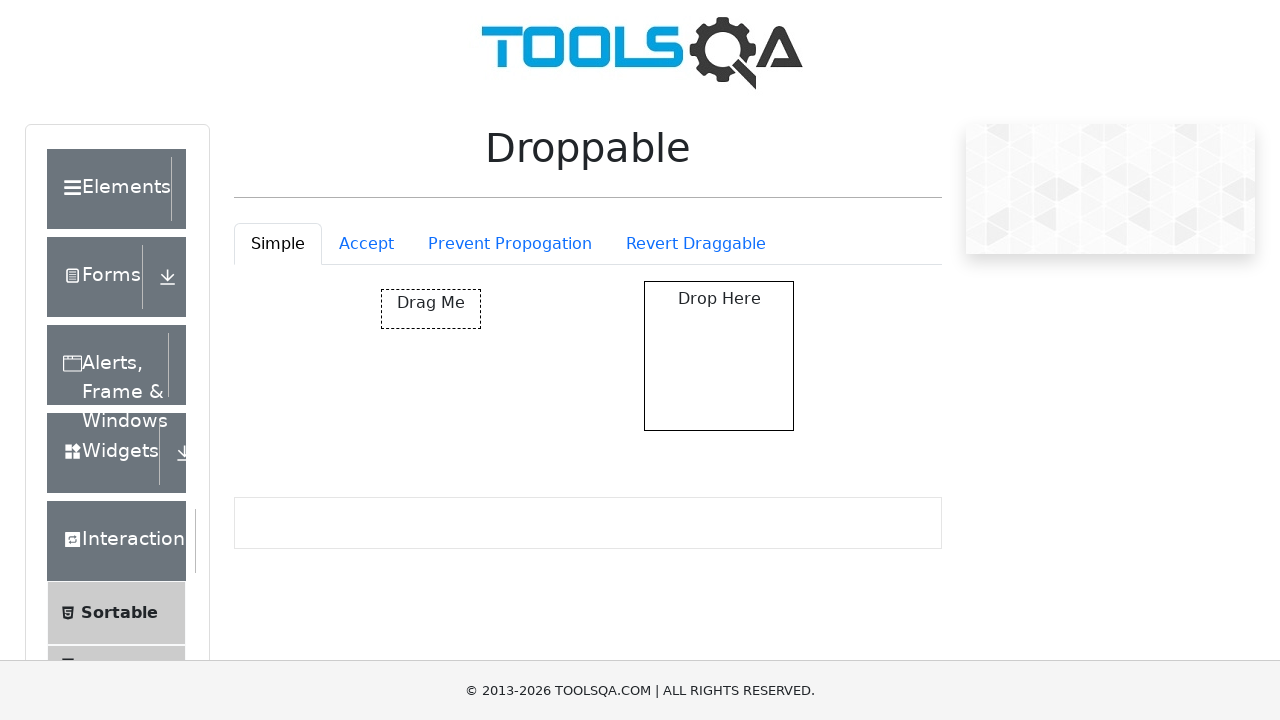

Dragged element onto drop target at (719, 356)
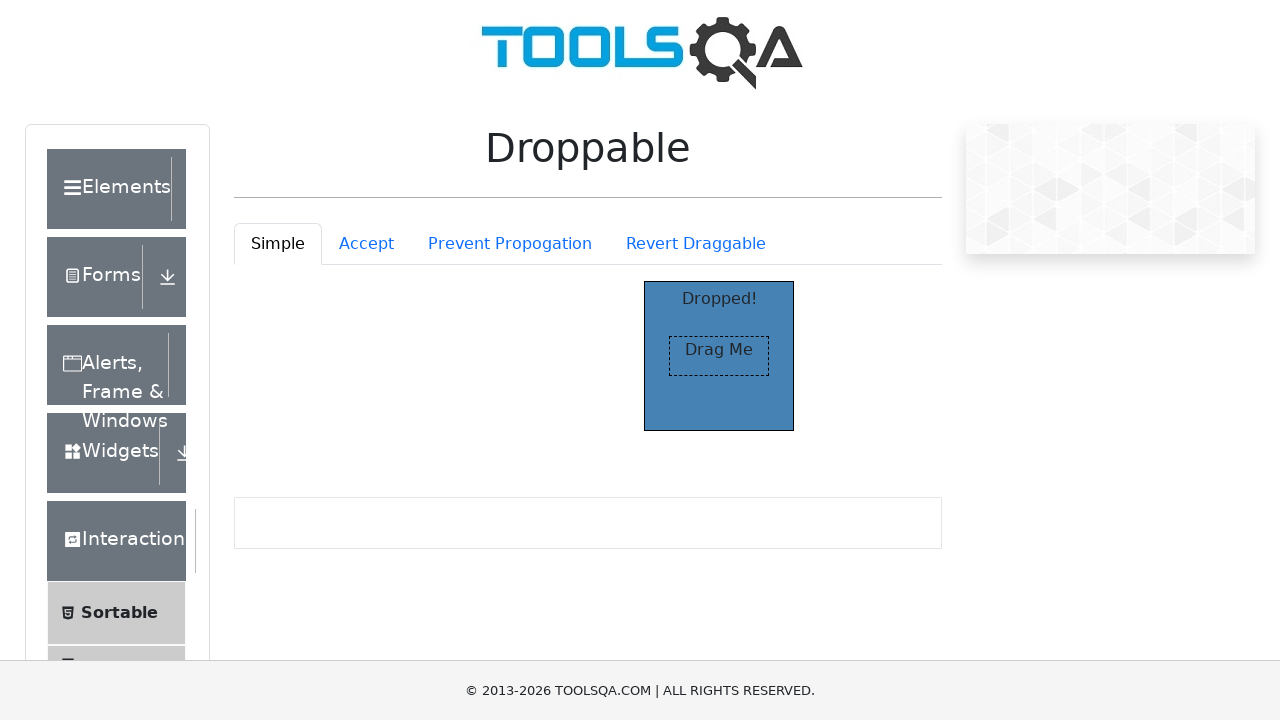

Drop confirmation verified - 'Dropped!' message appeared
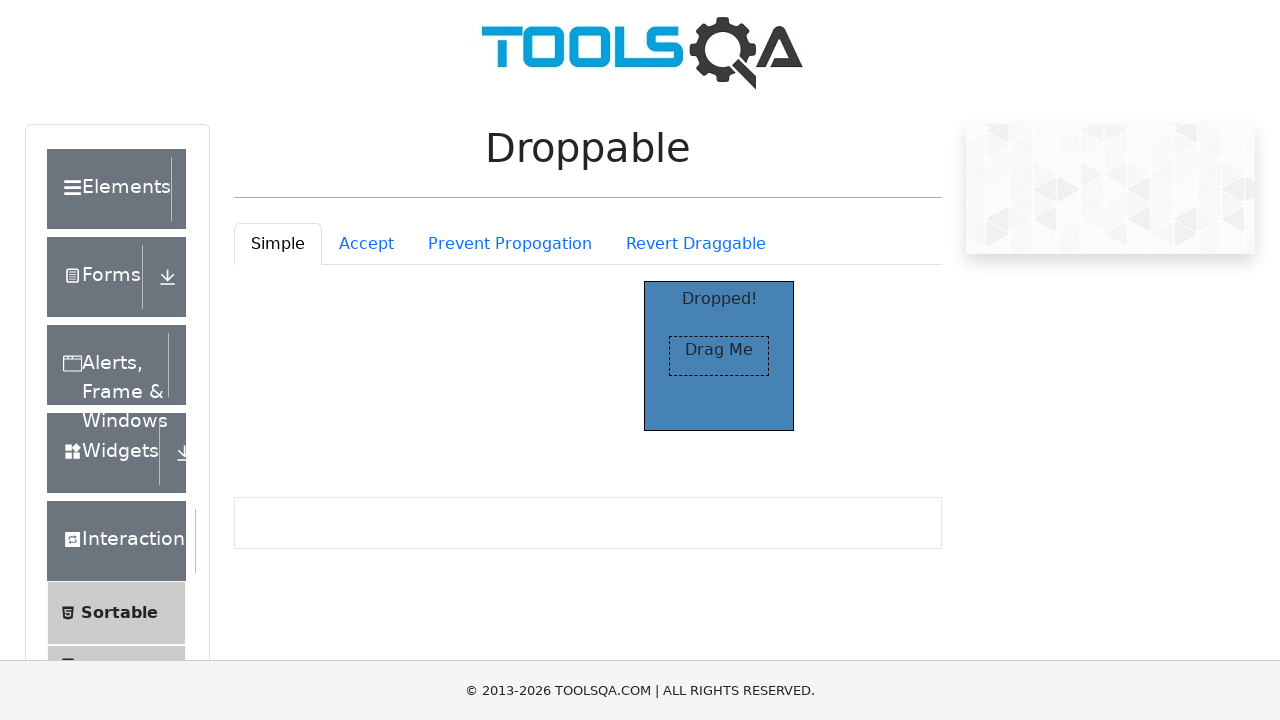

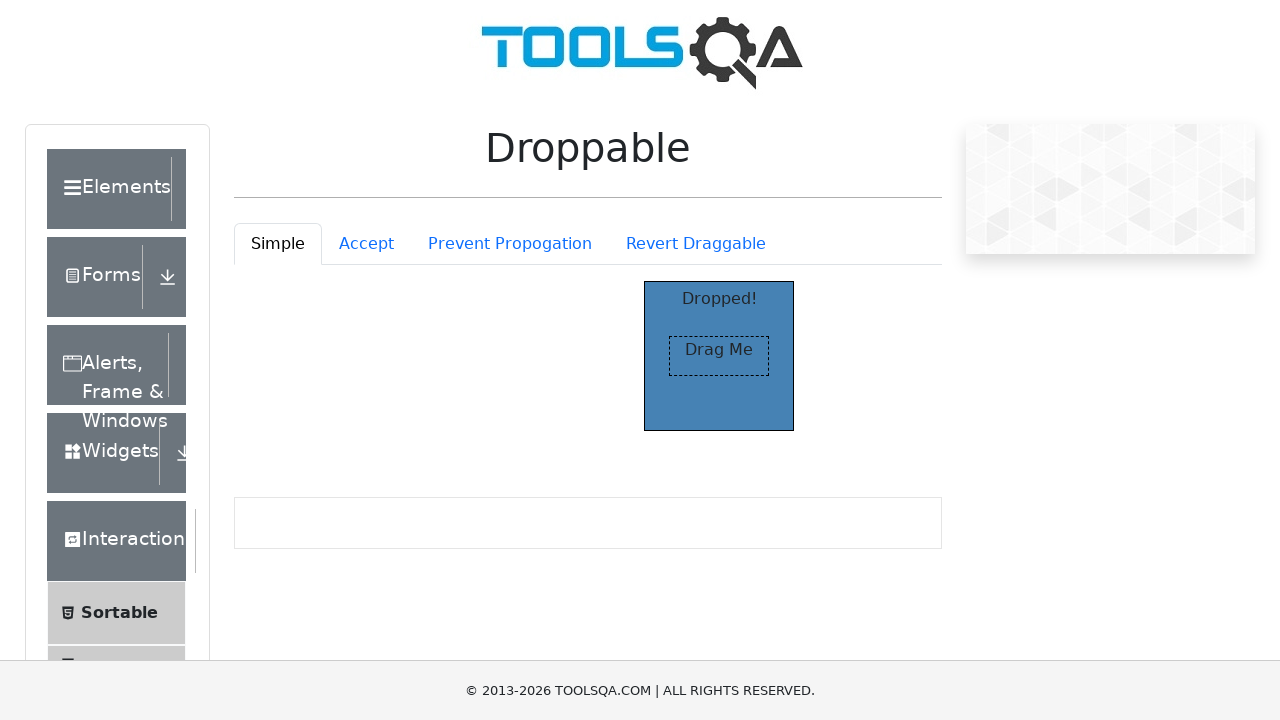